Tests radio button and checkbox selection states by clicking elements and verifying their selected state

Starting URL: https://automationfc.github.io/basic-form/index.html

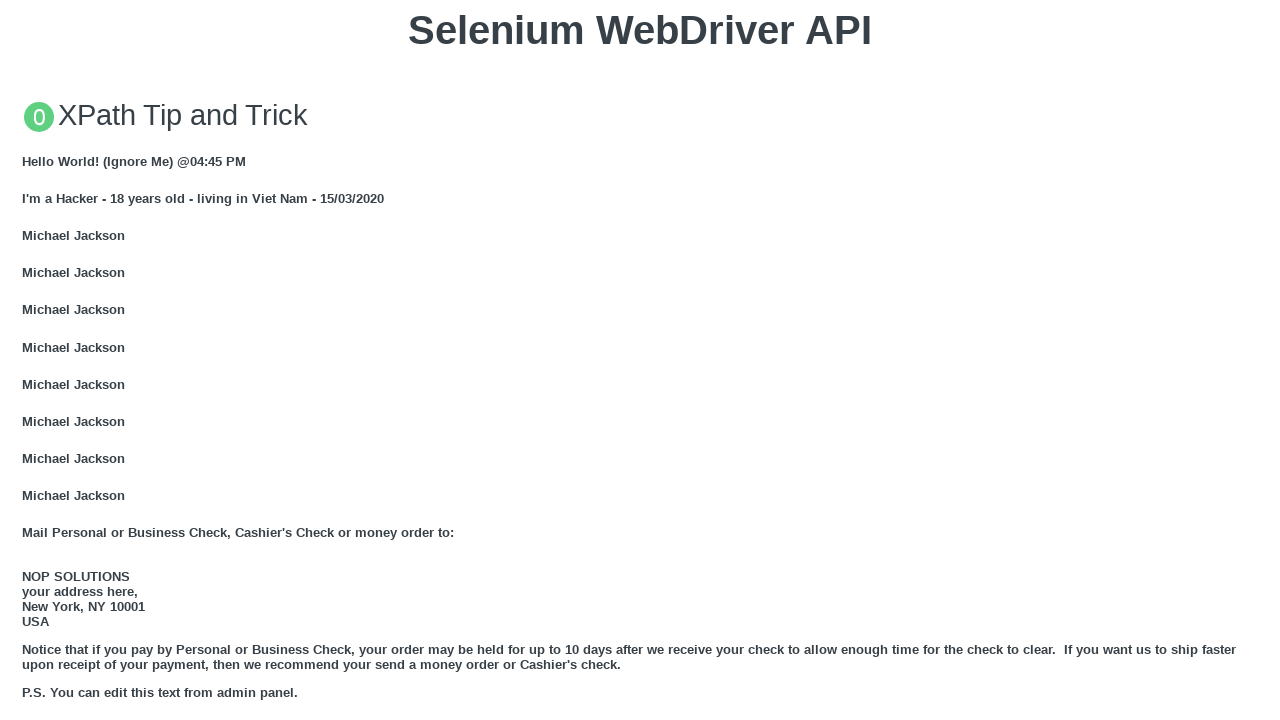

Clicked 'Under 18' radio button at (28, 360) on input#under_18
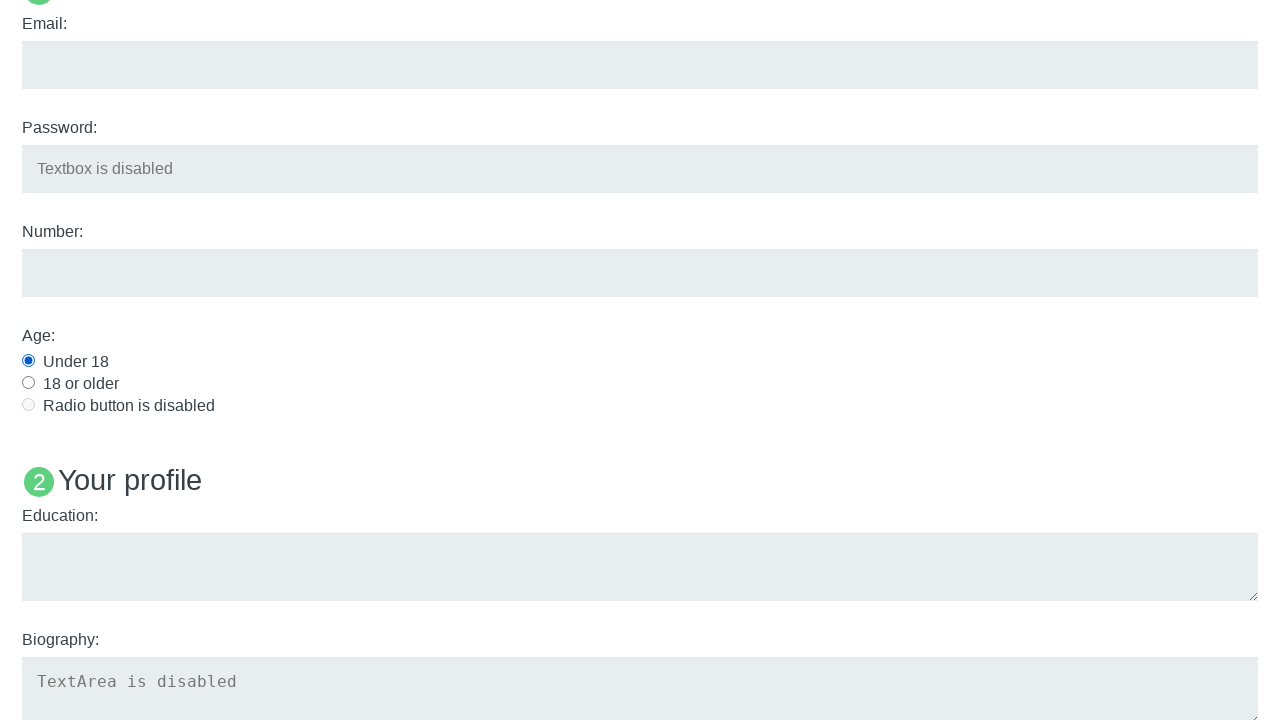

Clicked Java checkbox at (28, 361) on input#java
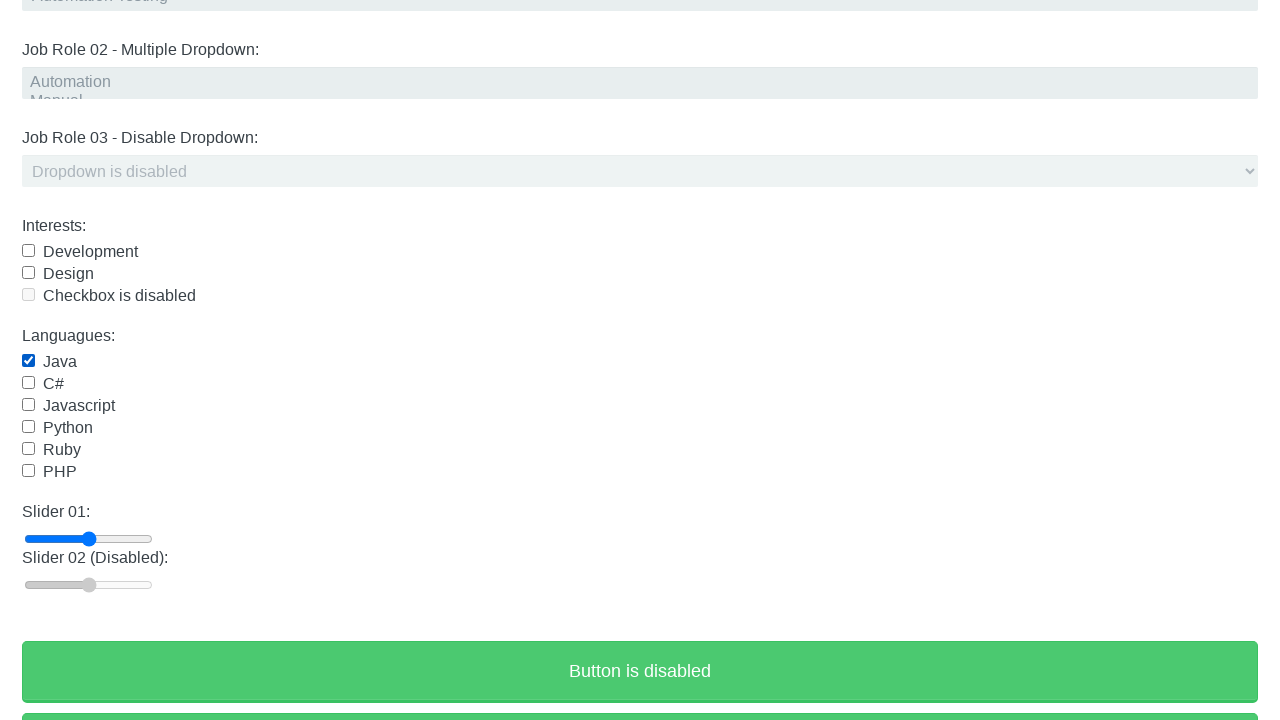

Verified 'Under 18' radio button is selected
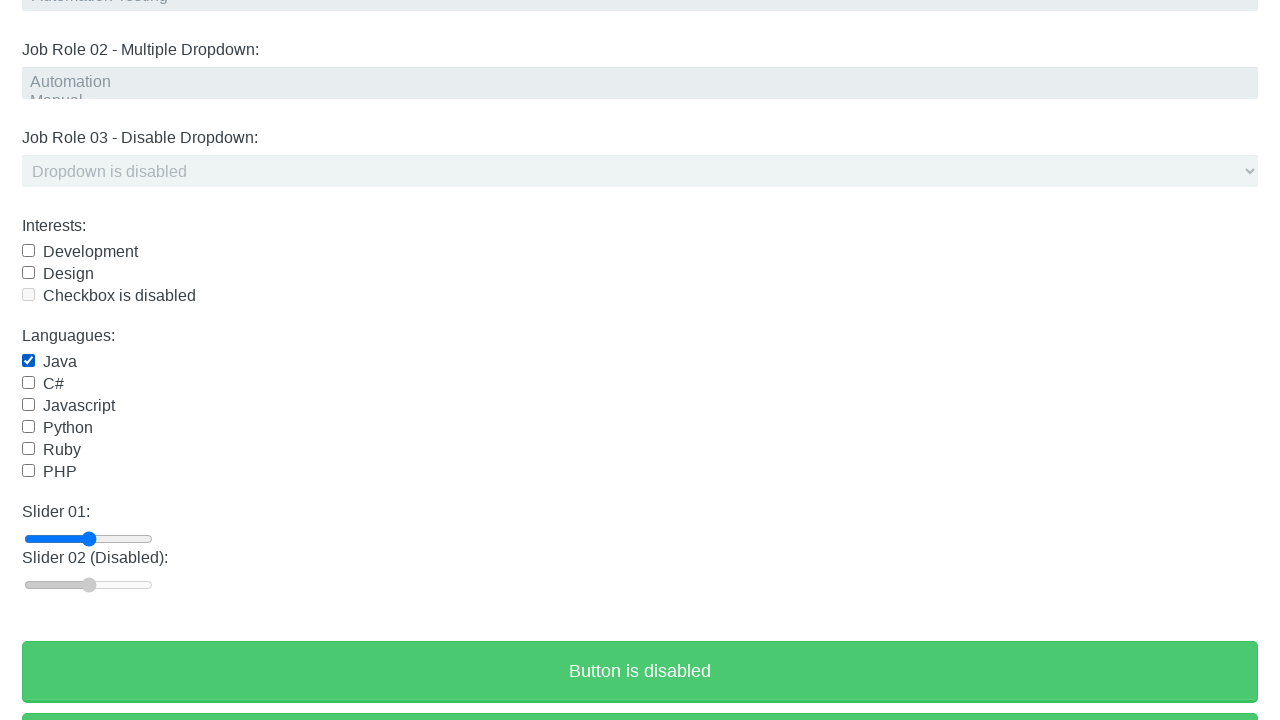

Verified Java checkbox is selected
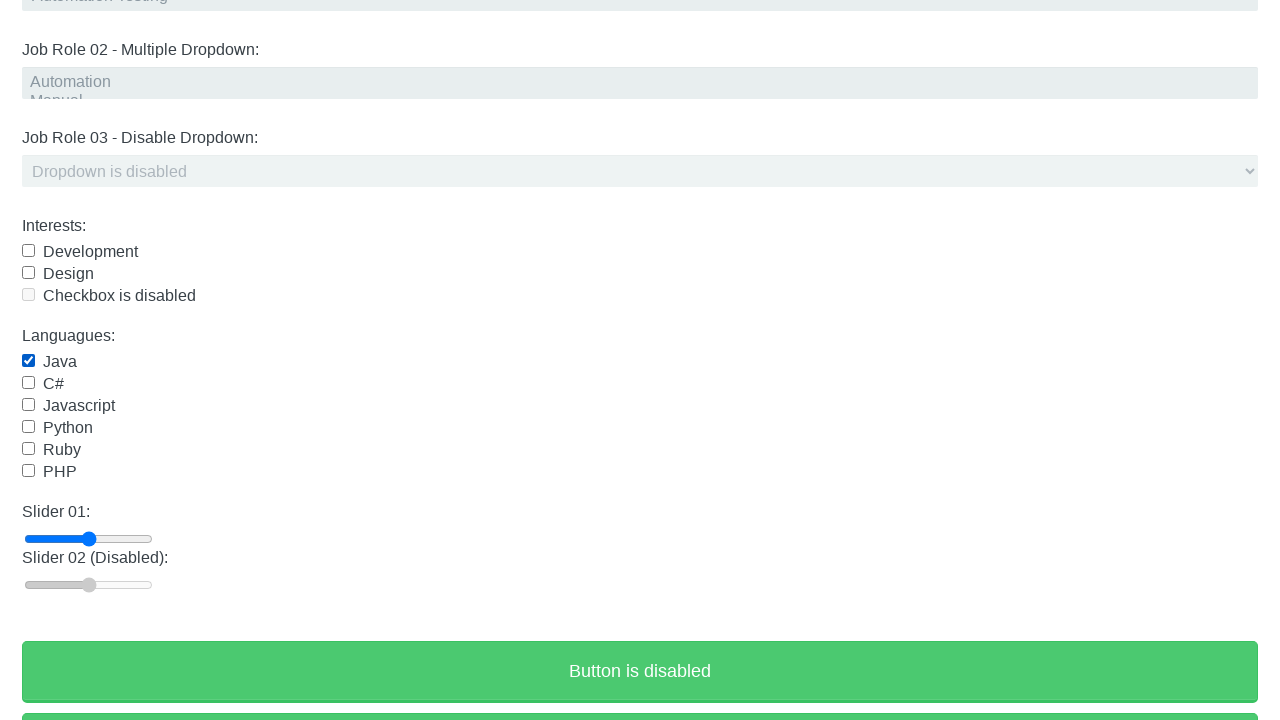

Clicked Java checkbox to unselect it at (28, 361) on input#java
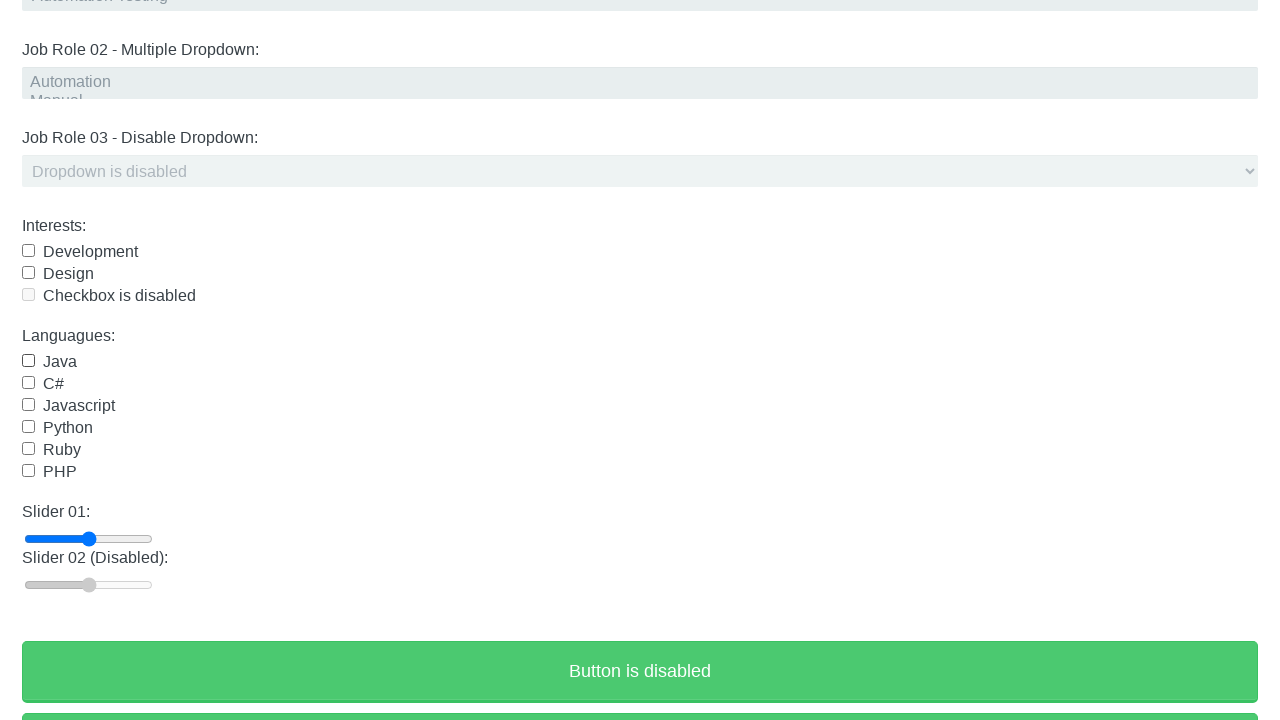

Waited 2000ms for state changes
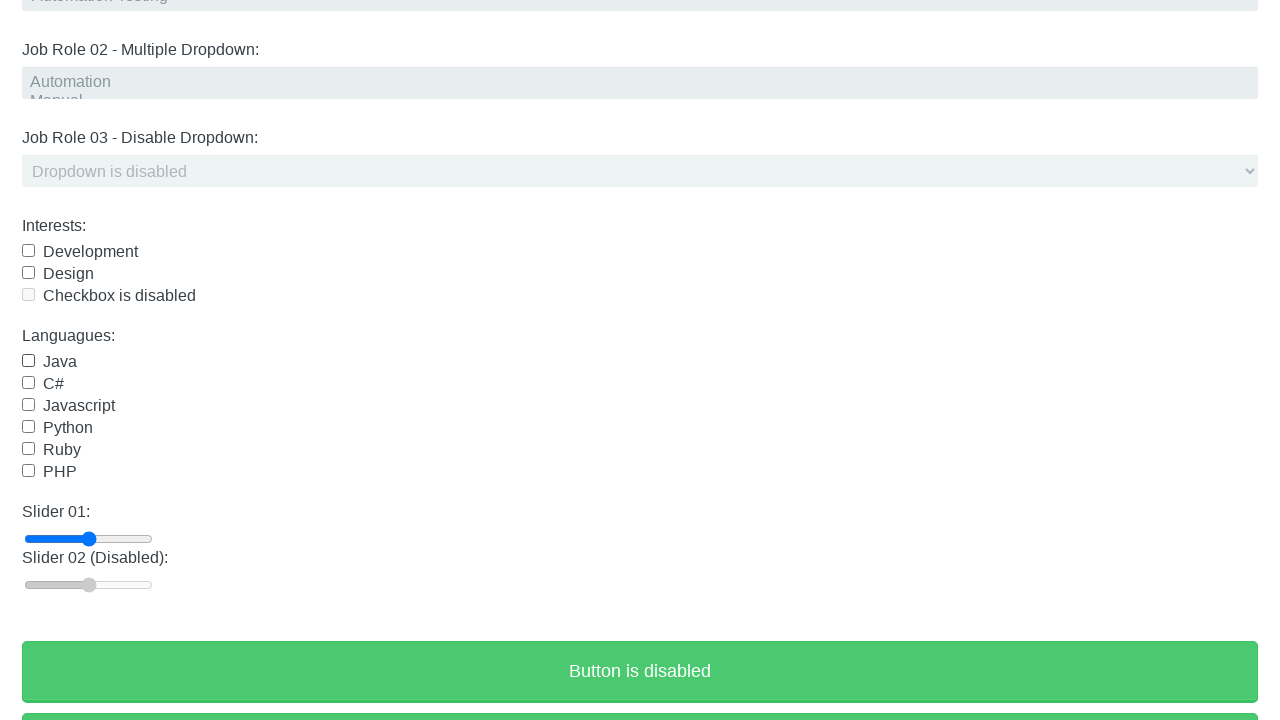

Verified 'Under 18' radio button is still selected
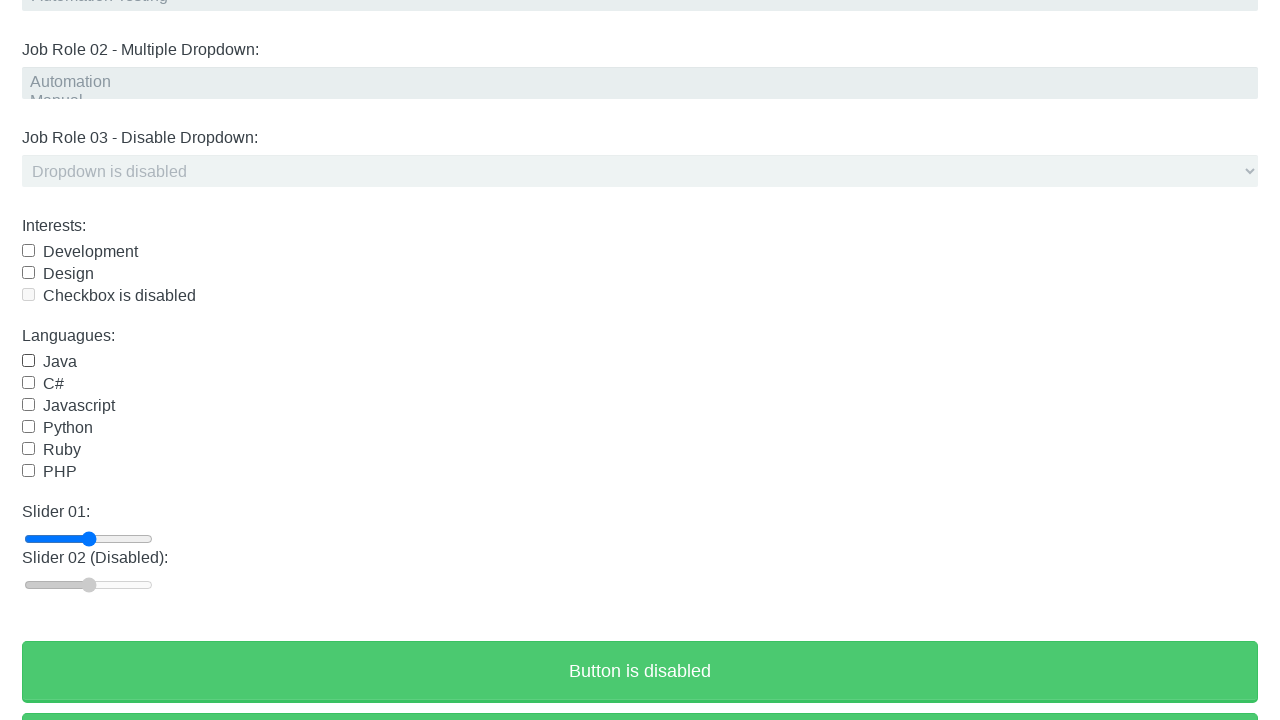

Verified Java checkbox is now unselected
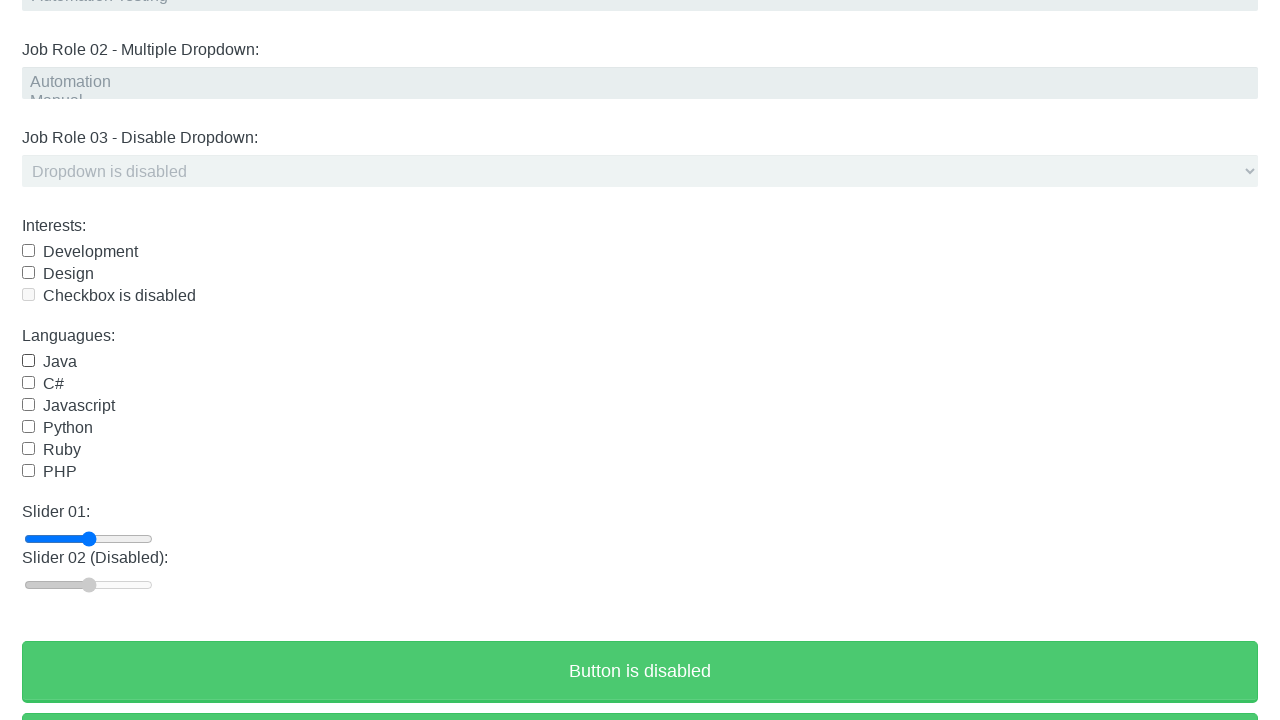

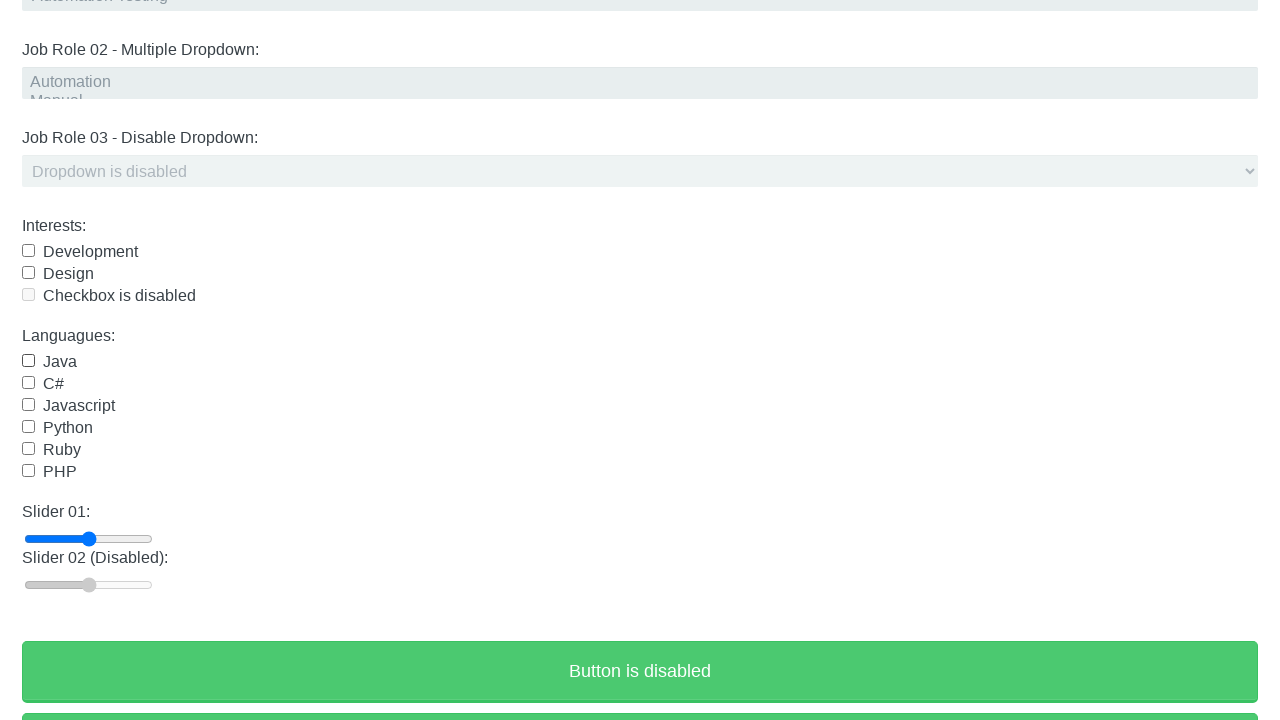